Tests drag and drop functionality by dragging element A onto element B

Starting URL: http://the-internet.herokuapp.com/

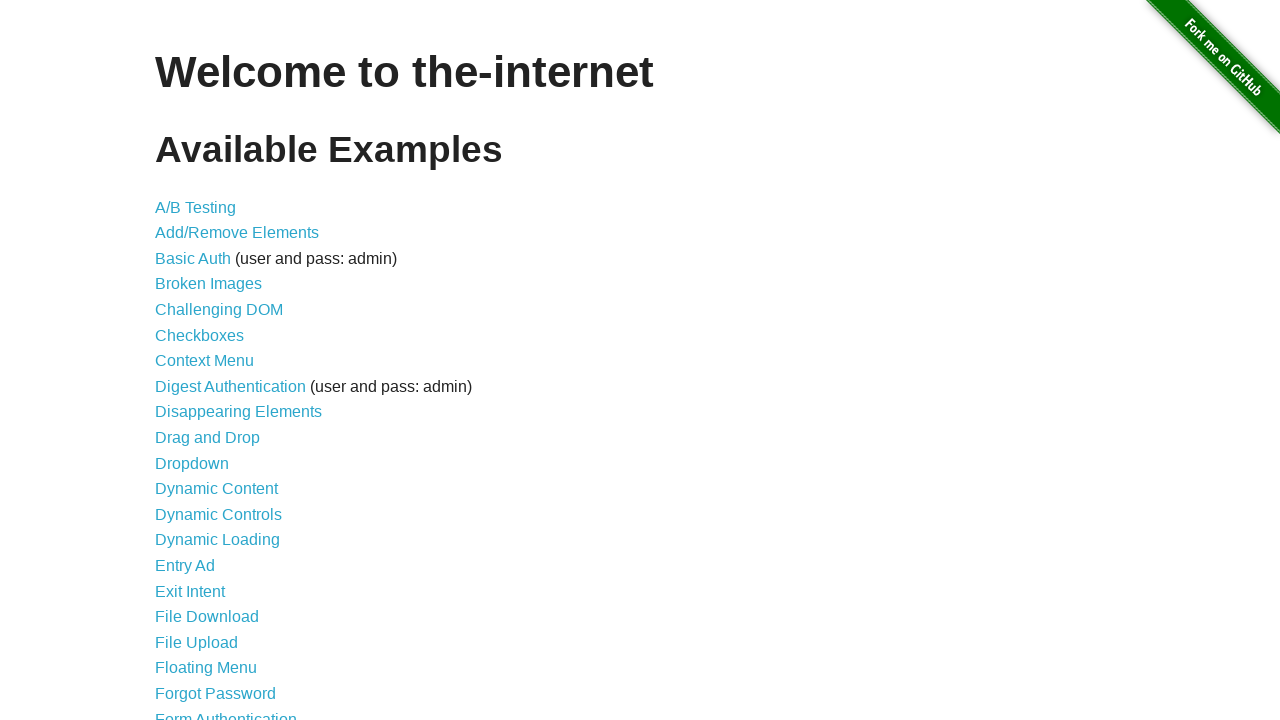

Clicked on Drag and Drop link at (208, 438) on a[href="/drag_and_drop"]
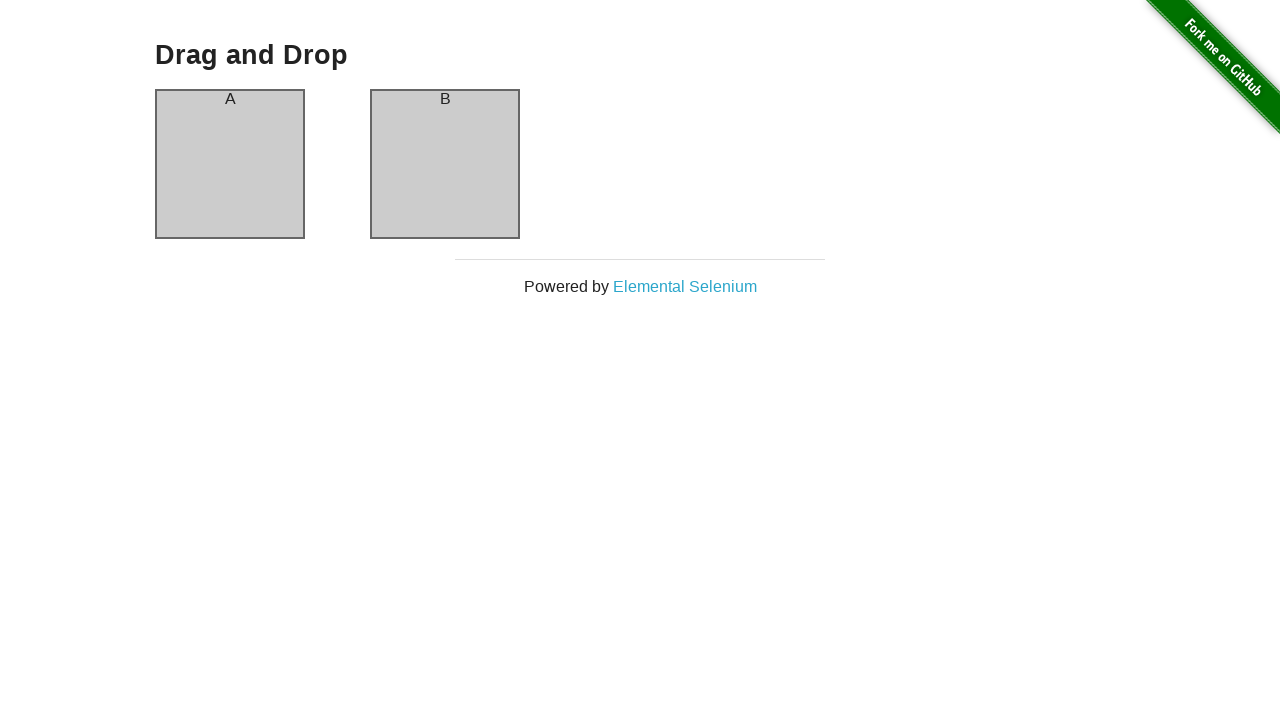

Dragged element A onto element B at (445, 164)
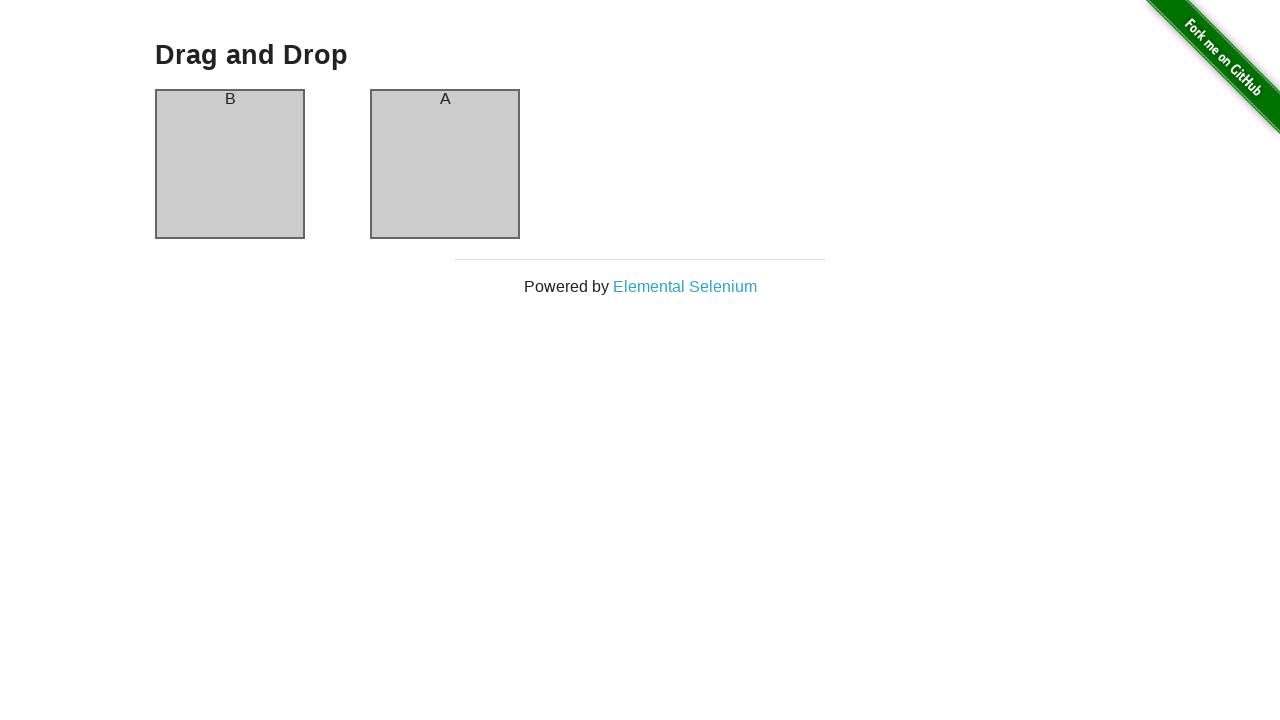

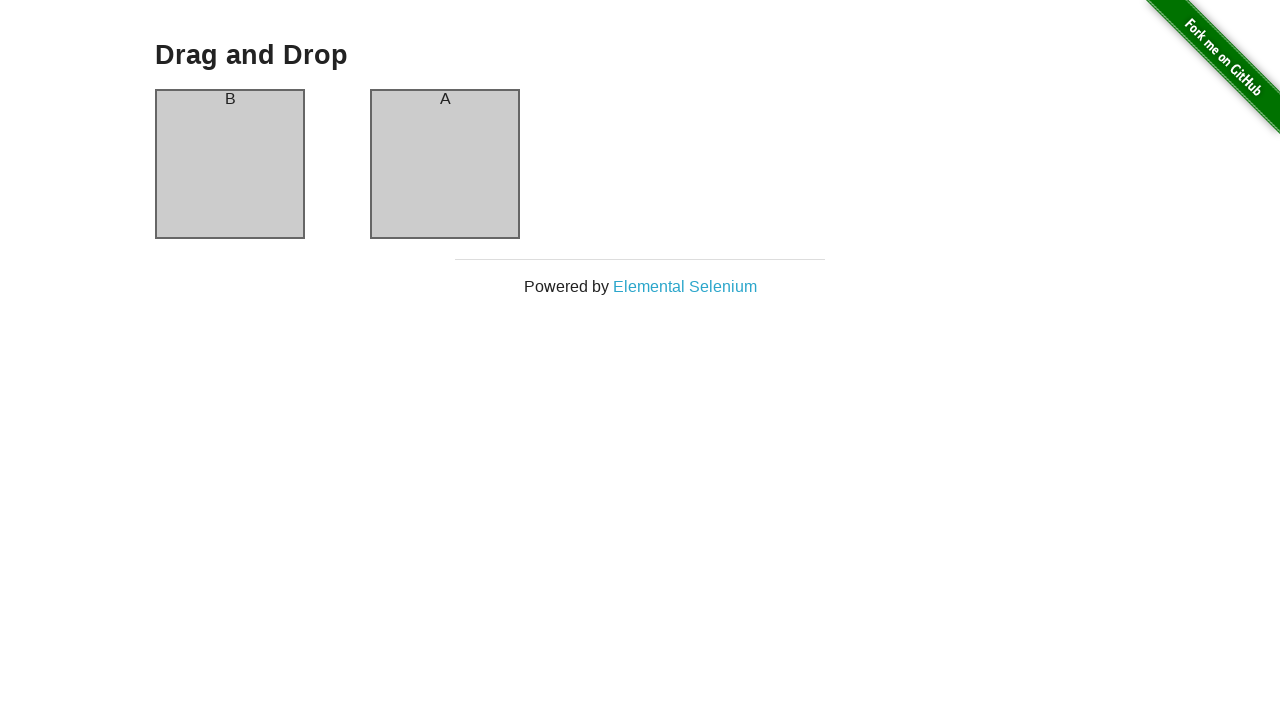